Tests the infinite scroll and "Load more" button functionality on a Vietnamese news website by scrolling down the page and clicking the "Xem thêm" (Load more) button to load additional articles.

Starting URL: https://tuoitre.vn/the-gioi.htm

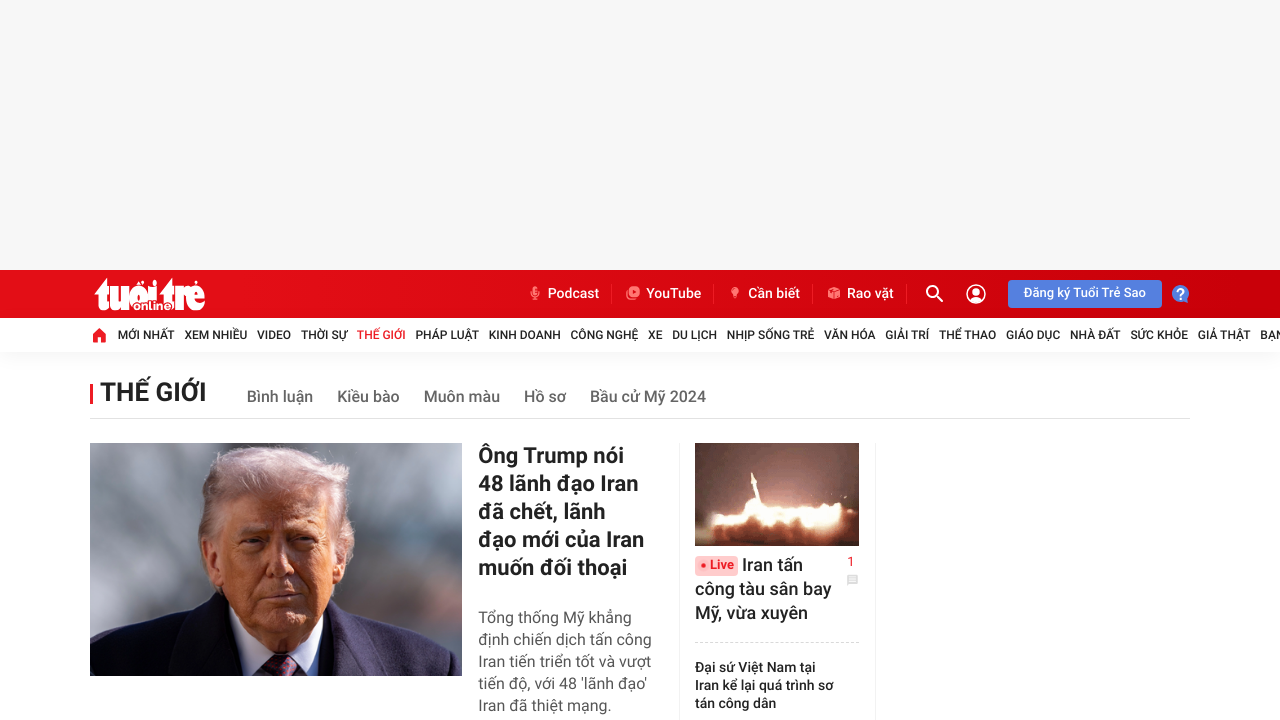

Waited for initial articles to load on Vietnamese news website
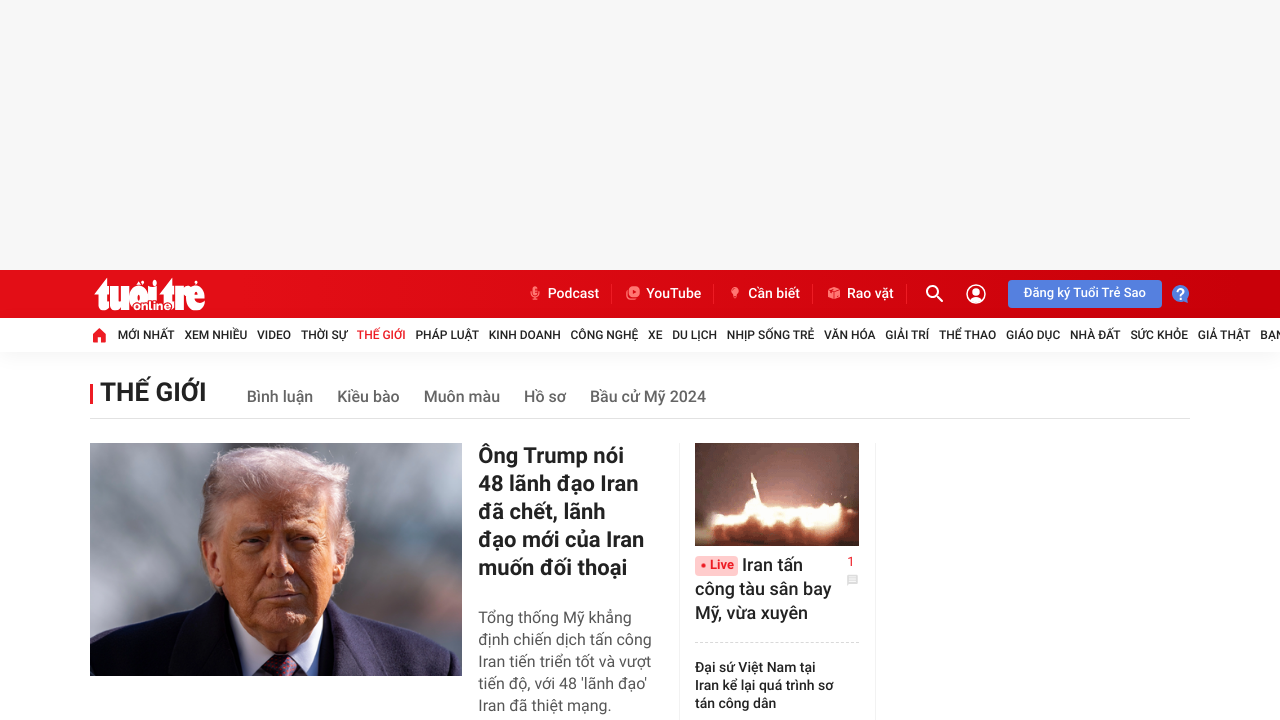

Scrolled down to bottom of page to trigger lazy loading
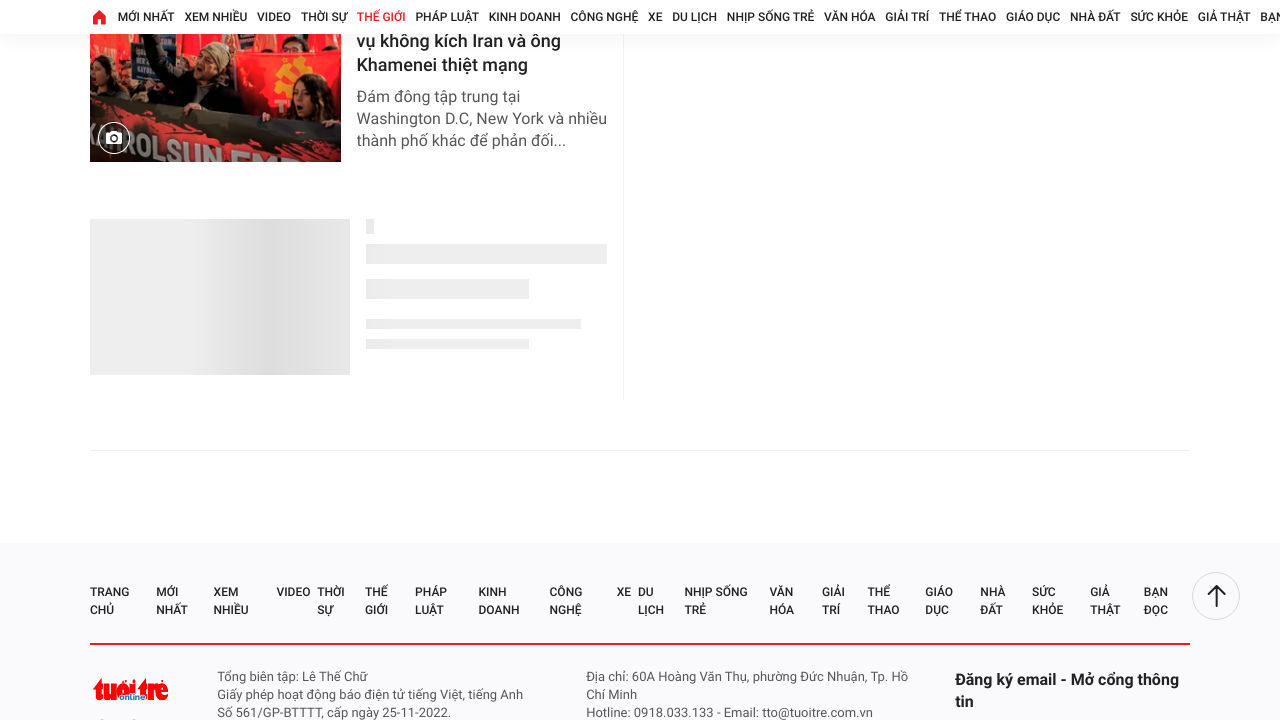

Waited 2 seconds for lazy loading to complete
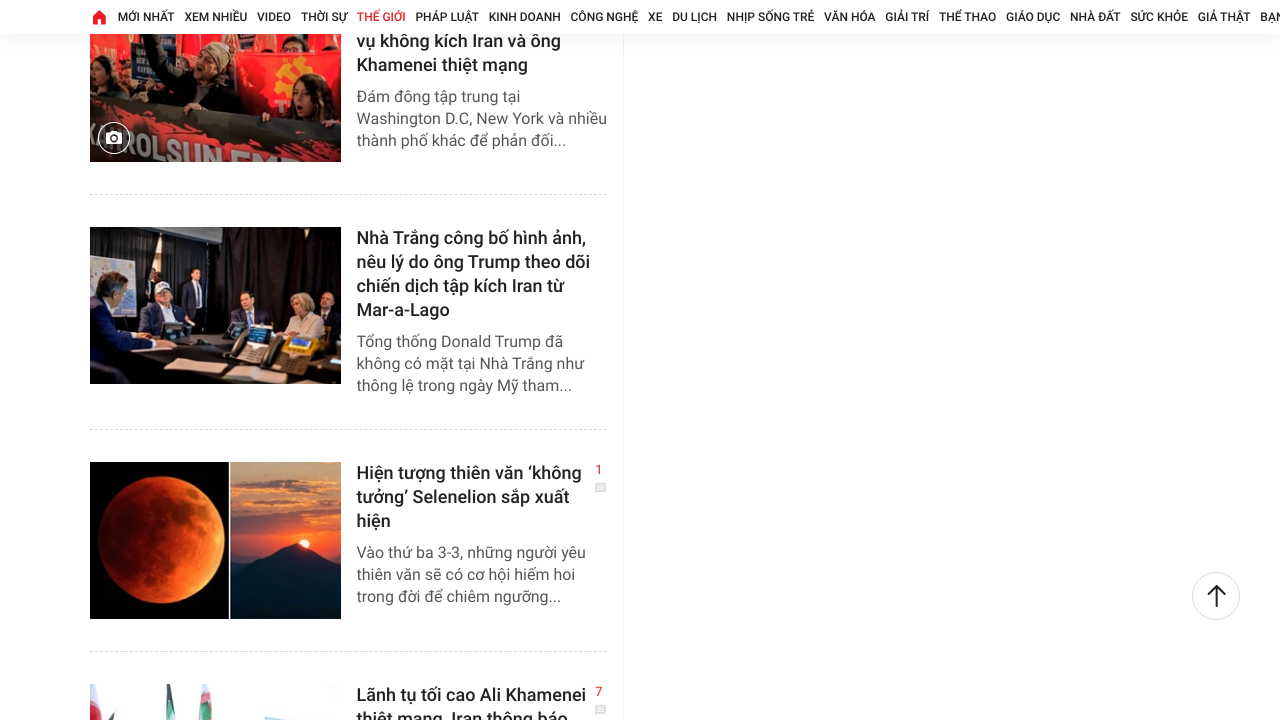

Scrolled to bottom of page (Load more attempt 1)
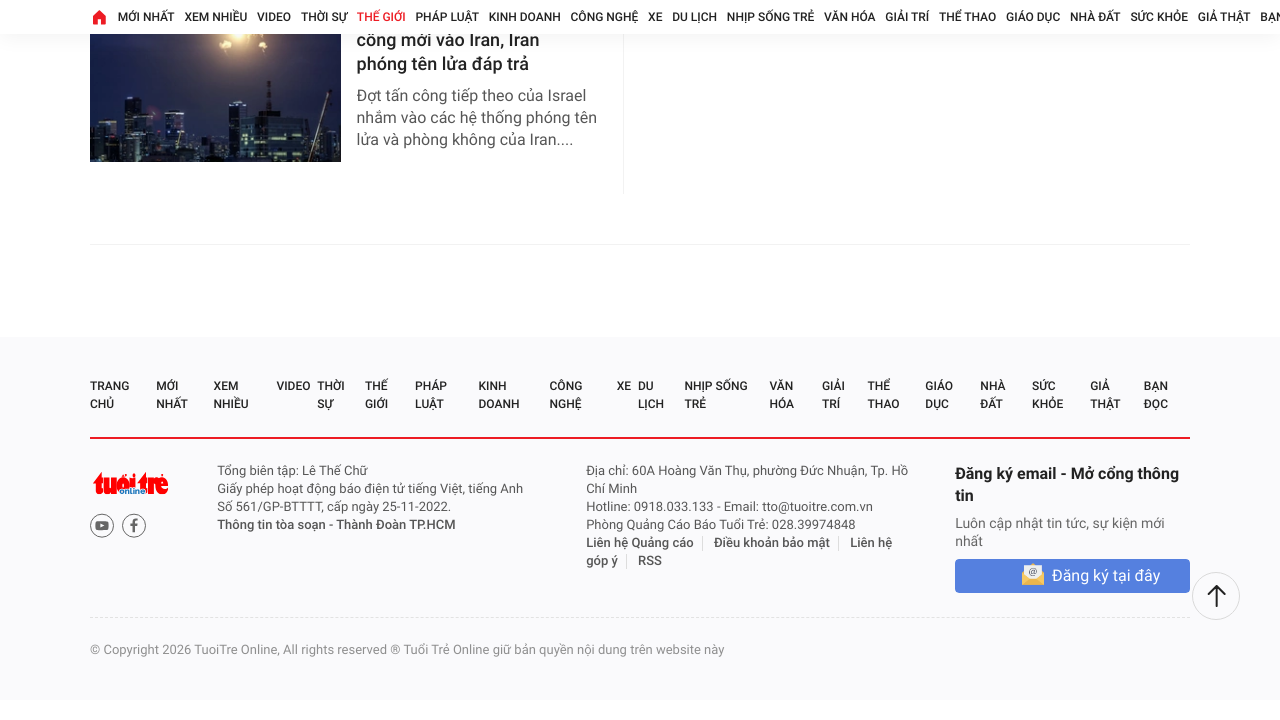

Waited 1 second for page to settle
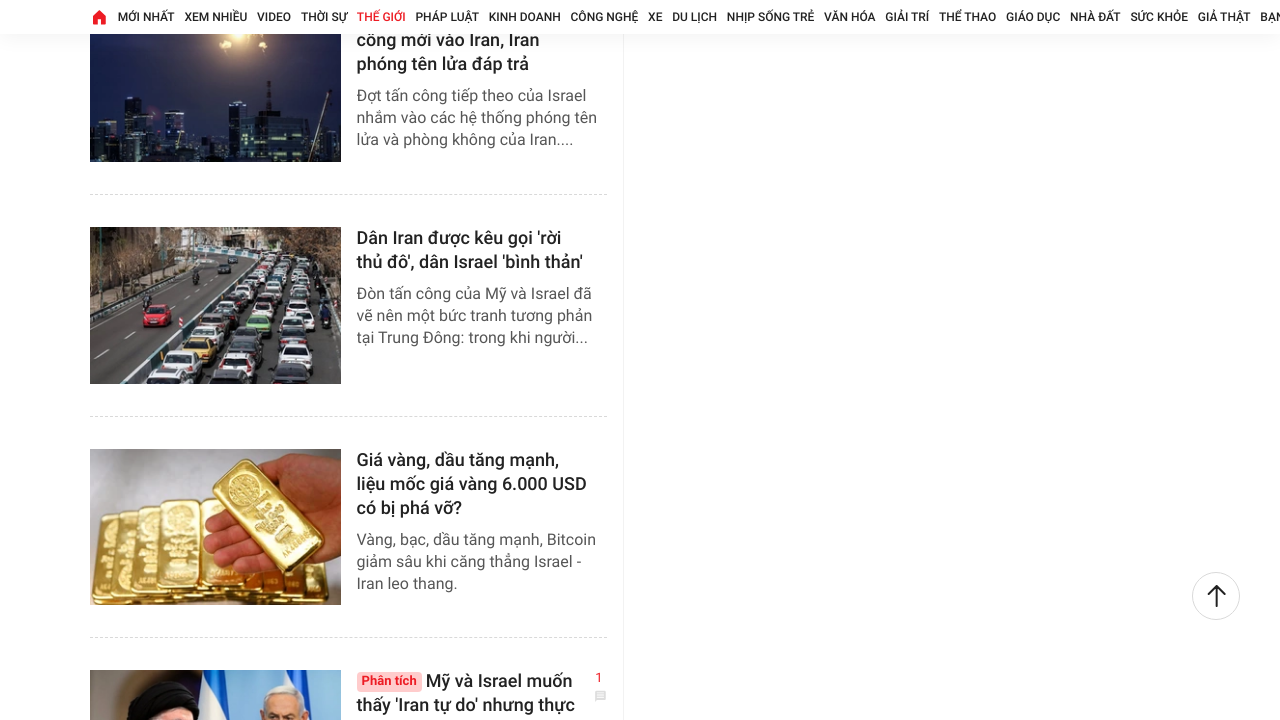

Load more button not visible, stopping load more attempts
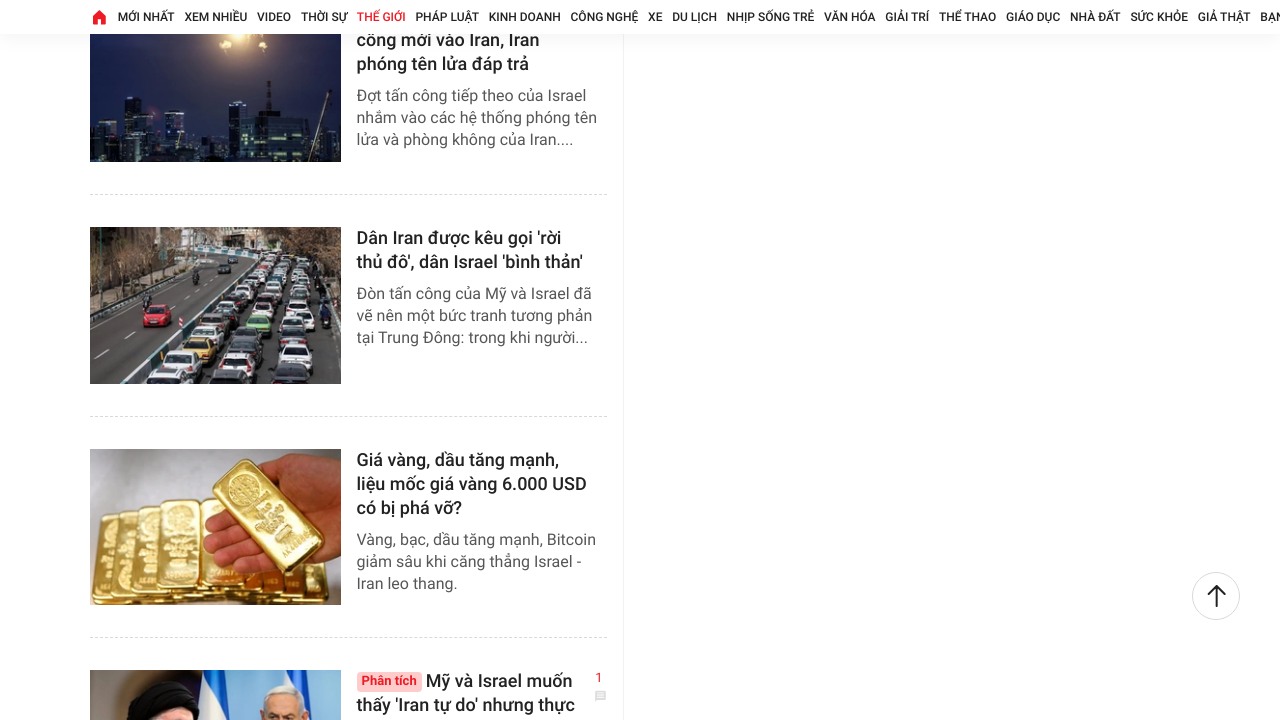

Verified that articles are present after loading more
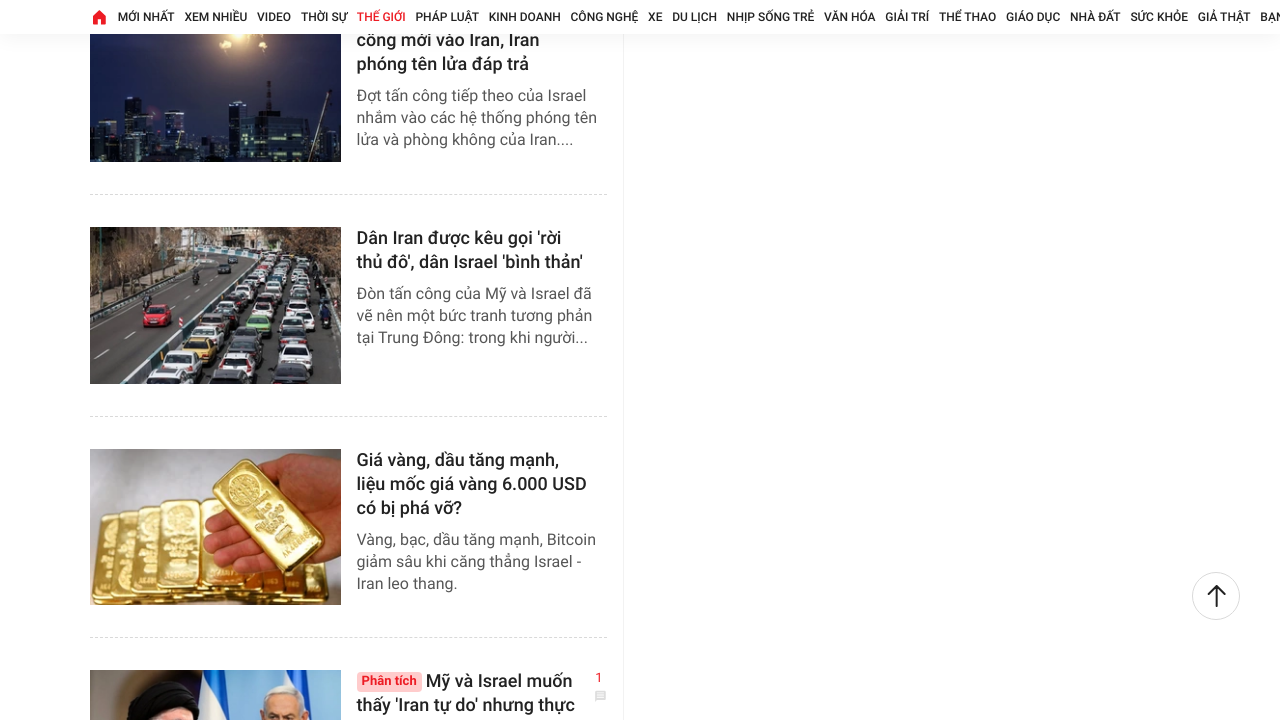

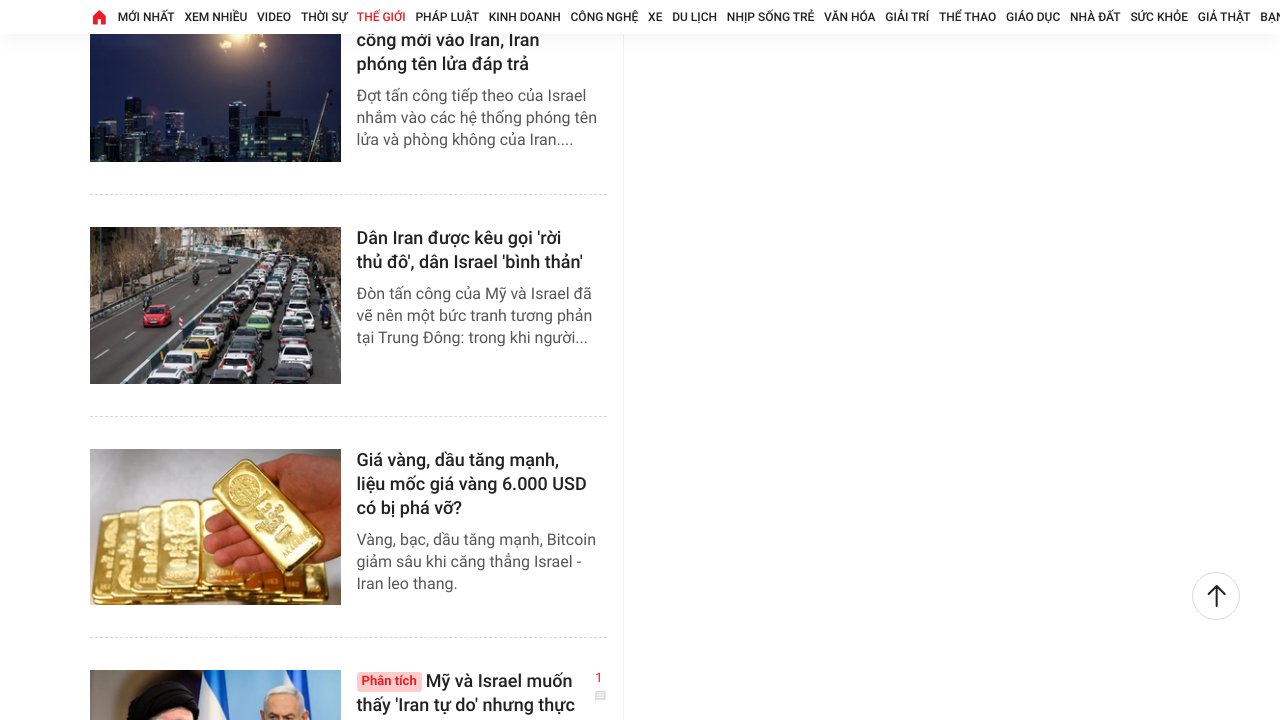